Tests a todo list application by clicking existing items, adding two new todos, checking and unchecking various checkboxes, and navigating between Active and All views.

Starting URL: https://example.cypress.io/todo

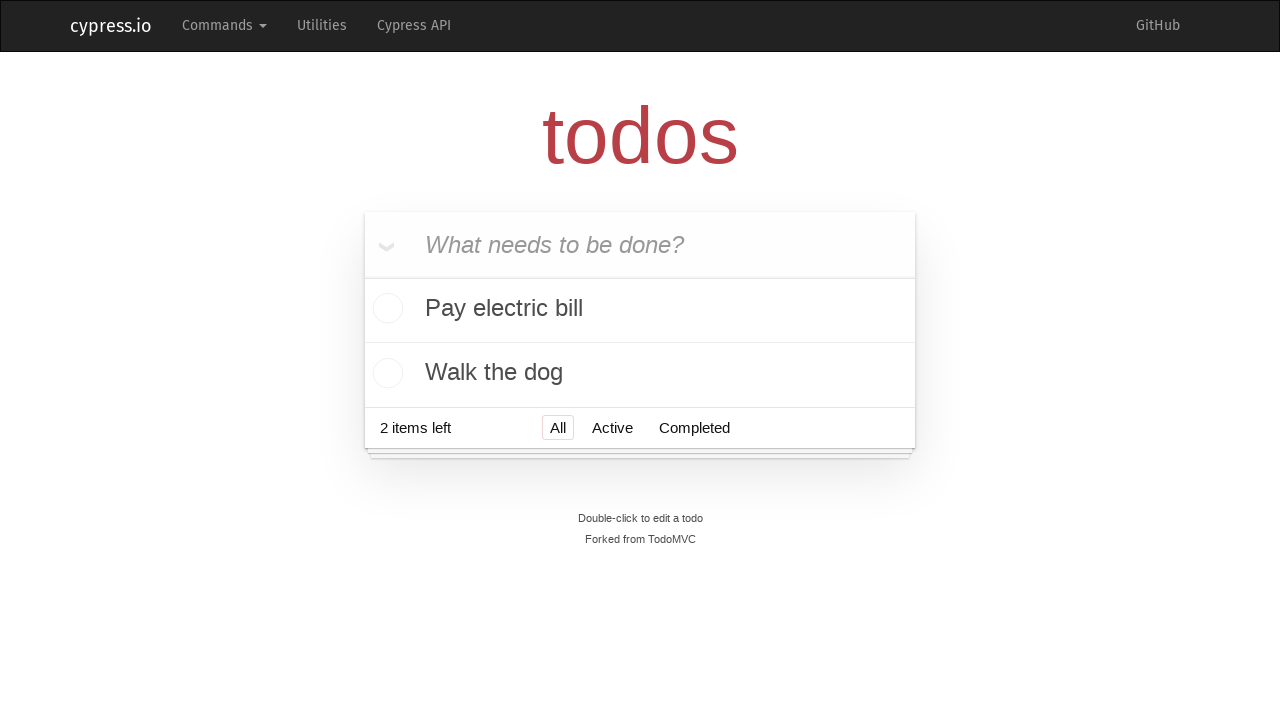

Clicked on 'Pay electric bill' todo item at (640, 308) on internal:text="Pay electric bill"i
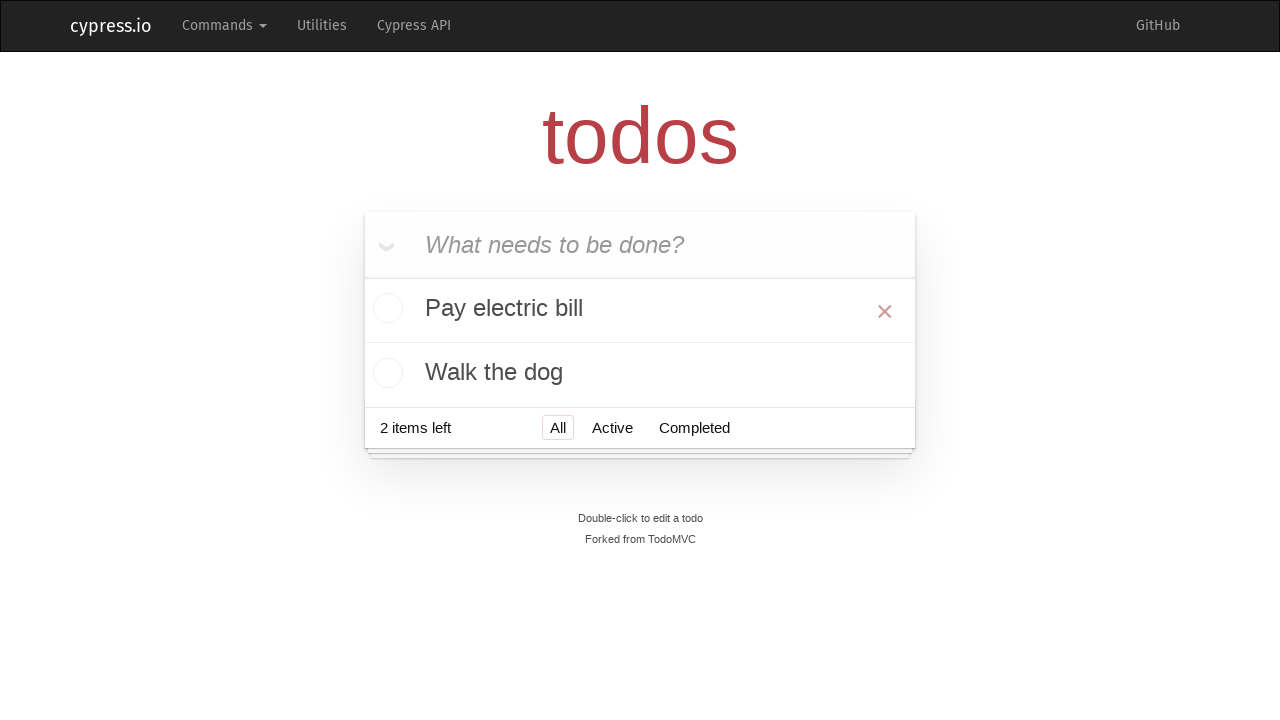

Clicked on 'Walk the dog' todo item at (640, 373) on internal:text="Walk the dog"i
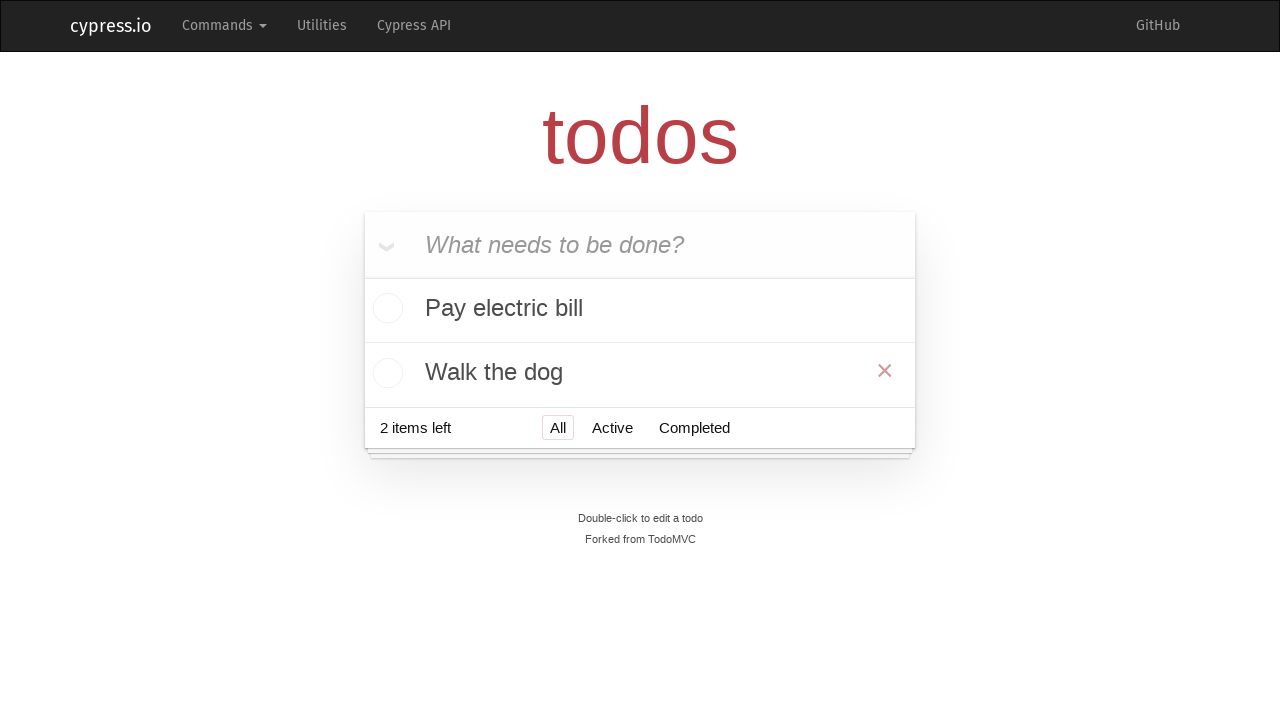

Clicked on new todo input field at (640, 245) on [data-test="new-todo"]
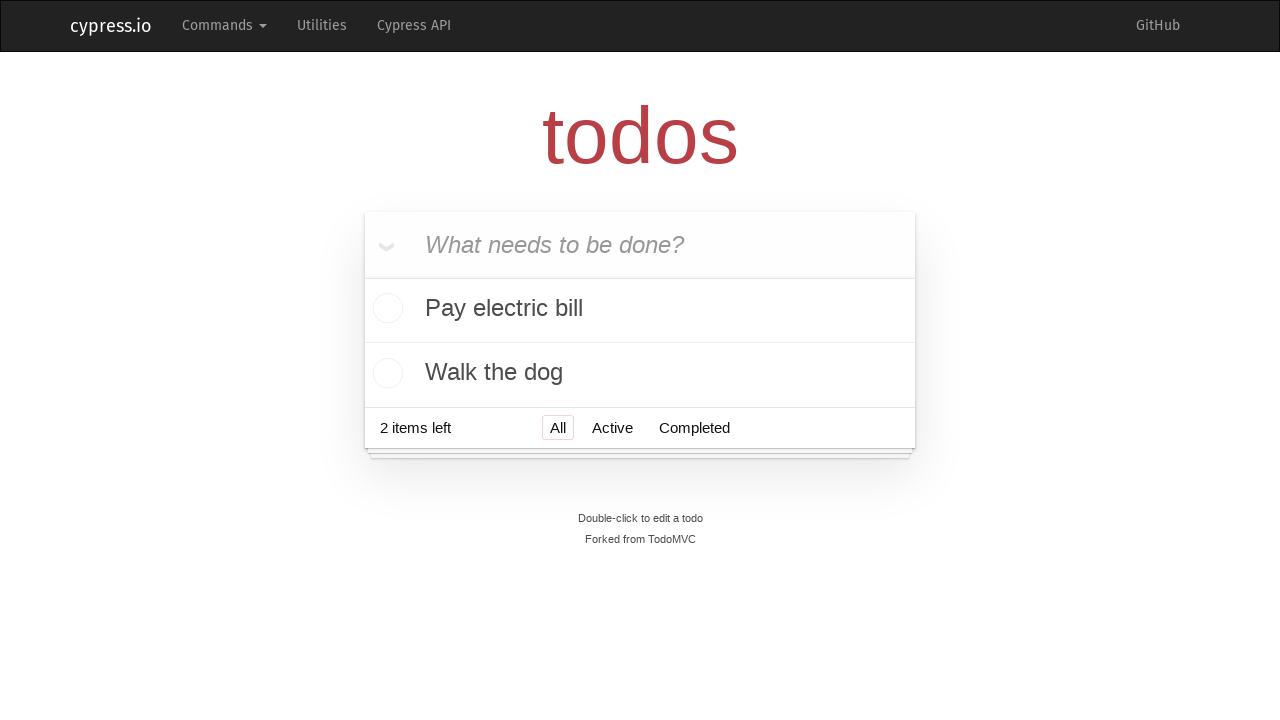

Filled new todo input with 'Item 1 substitution' on [data-test="new-todo"]
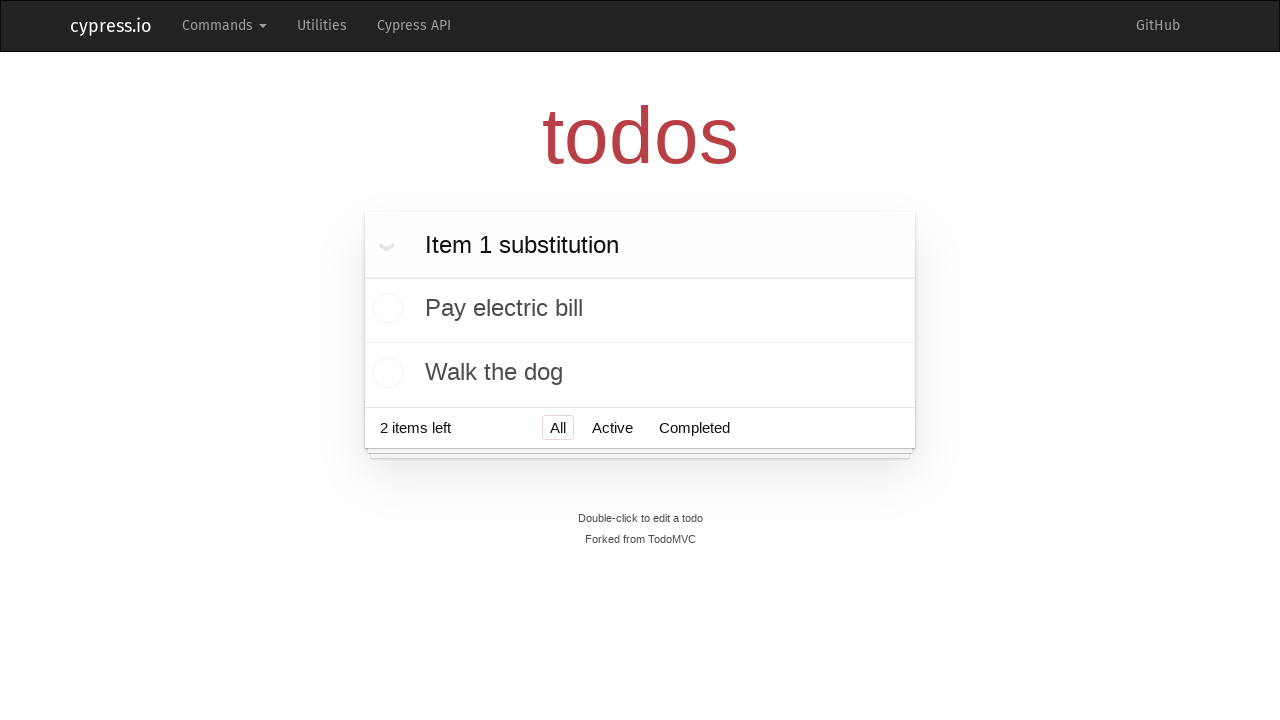

Pressed Enter to add first new todo item on [data-test="new-todo"]
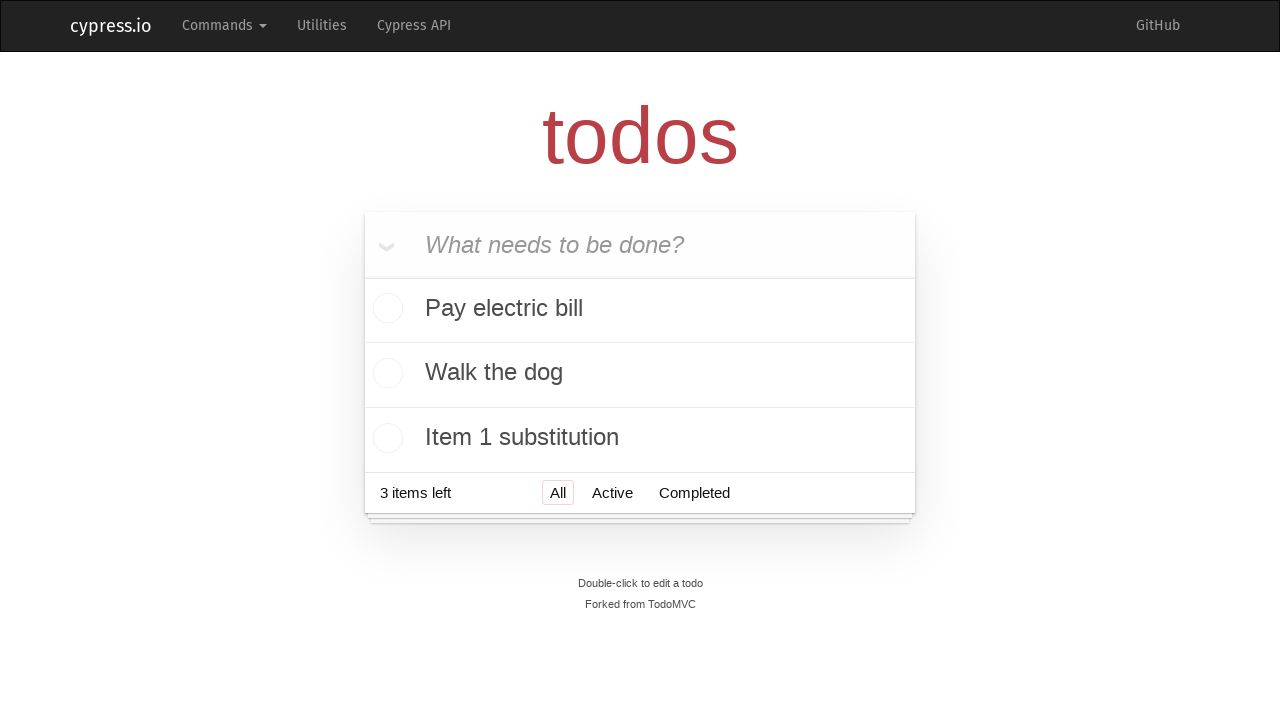

Clicked on new todo input field again at (640, 245) on [data-test="new-todo"]
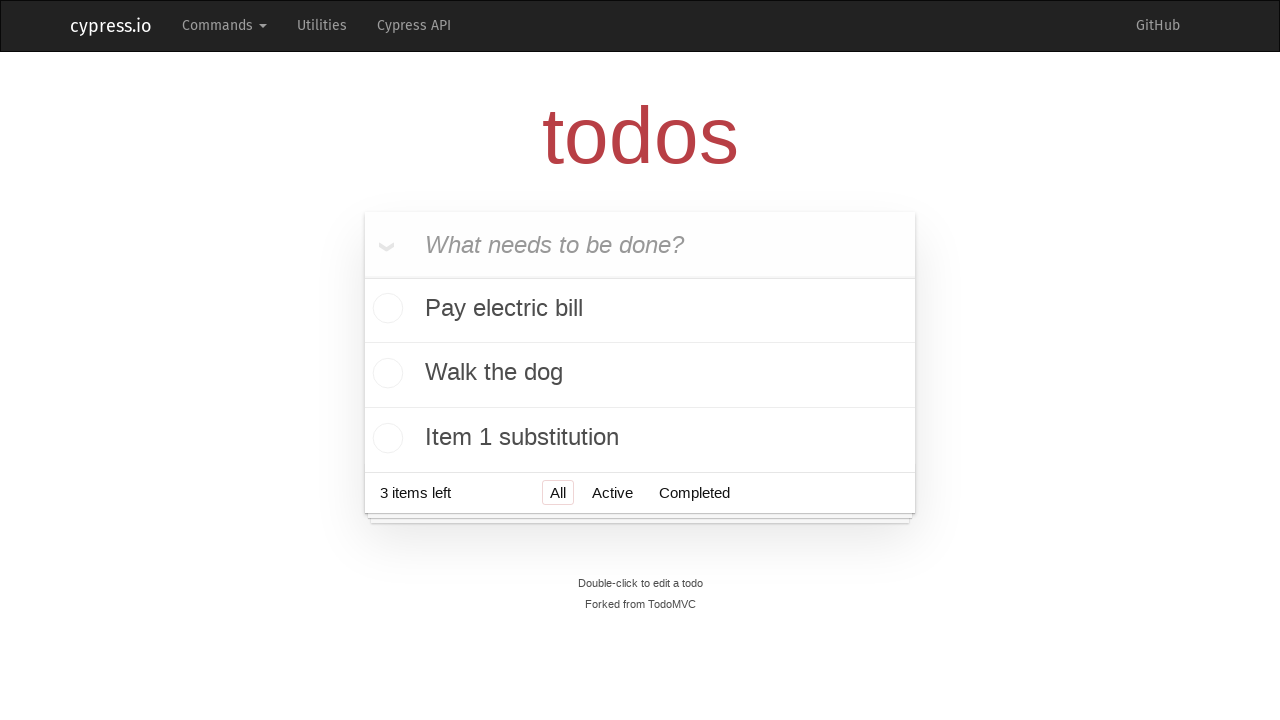

Filled new todo input with 'Item TWO substitution' on [data-test="new-todo"]
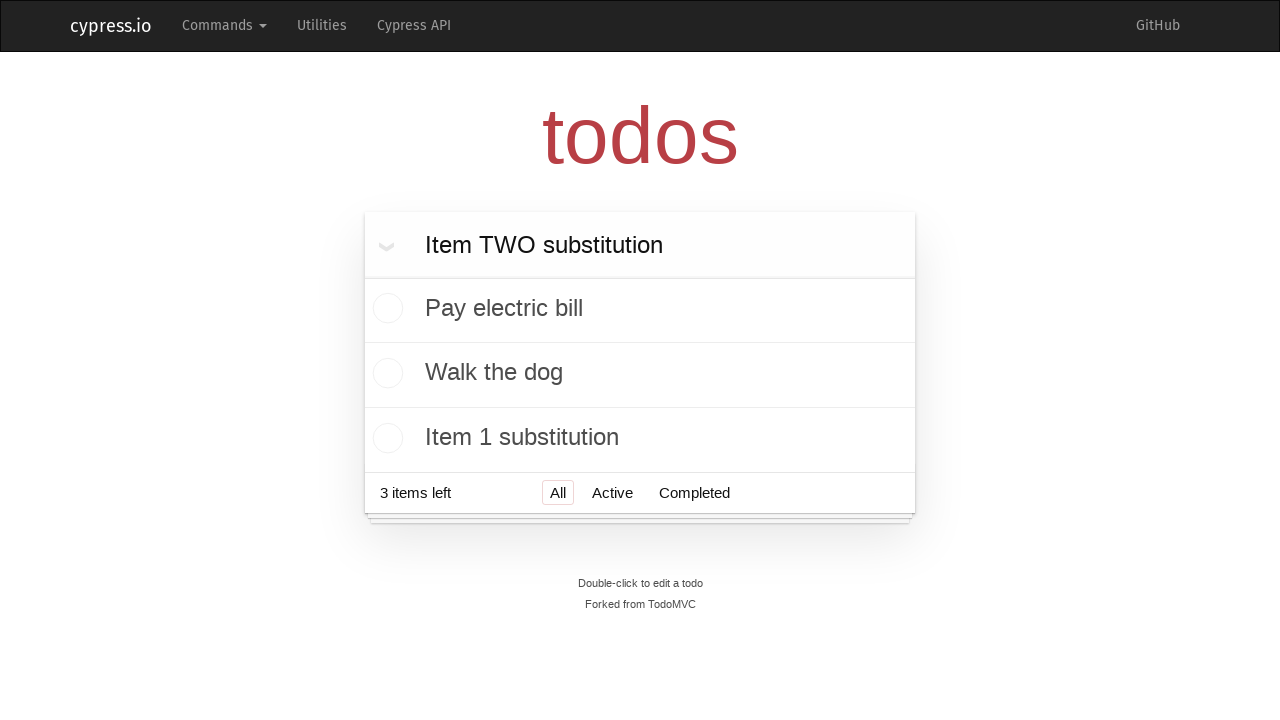

Pressed Enter to add second new todo item on [data-test="new-todo"]
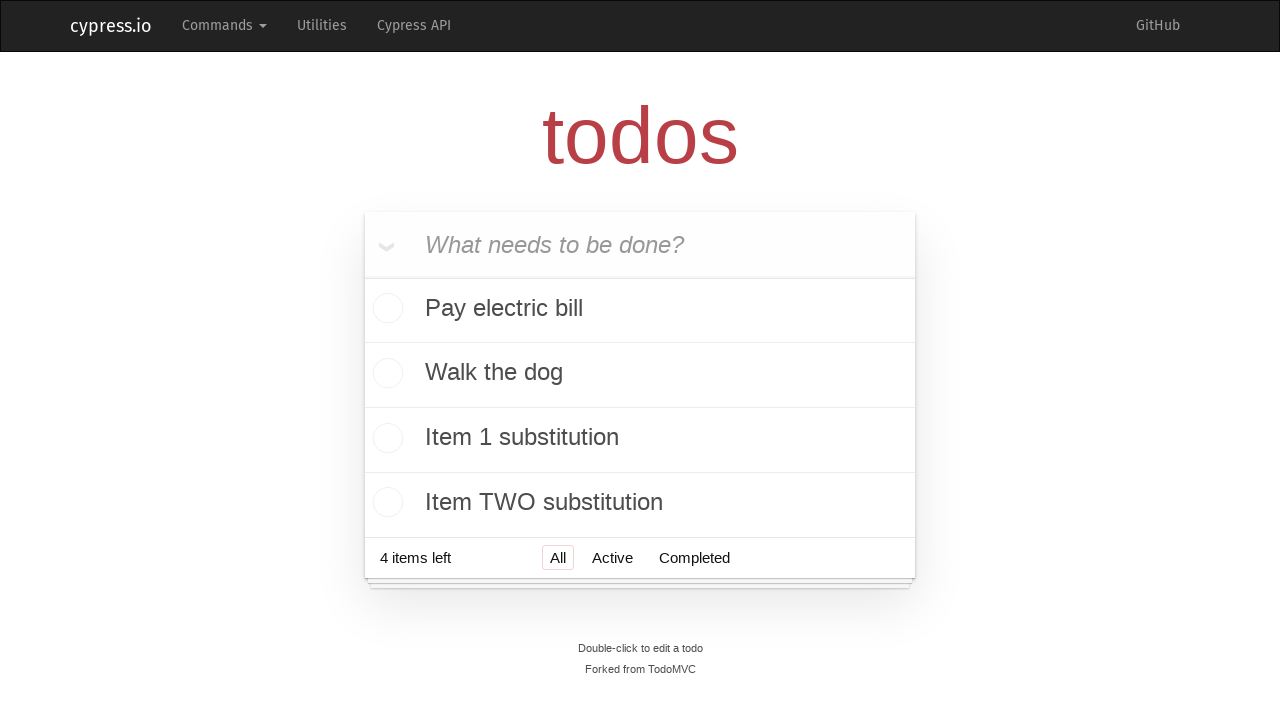

Checked 'Pay electric bill' todo item at (385, 310) on li >> internal:has-text="Pay electric bill"i >> internal:role=checkbox
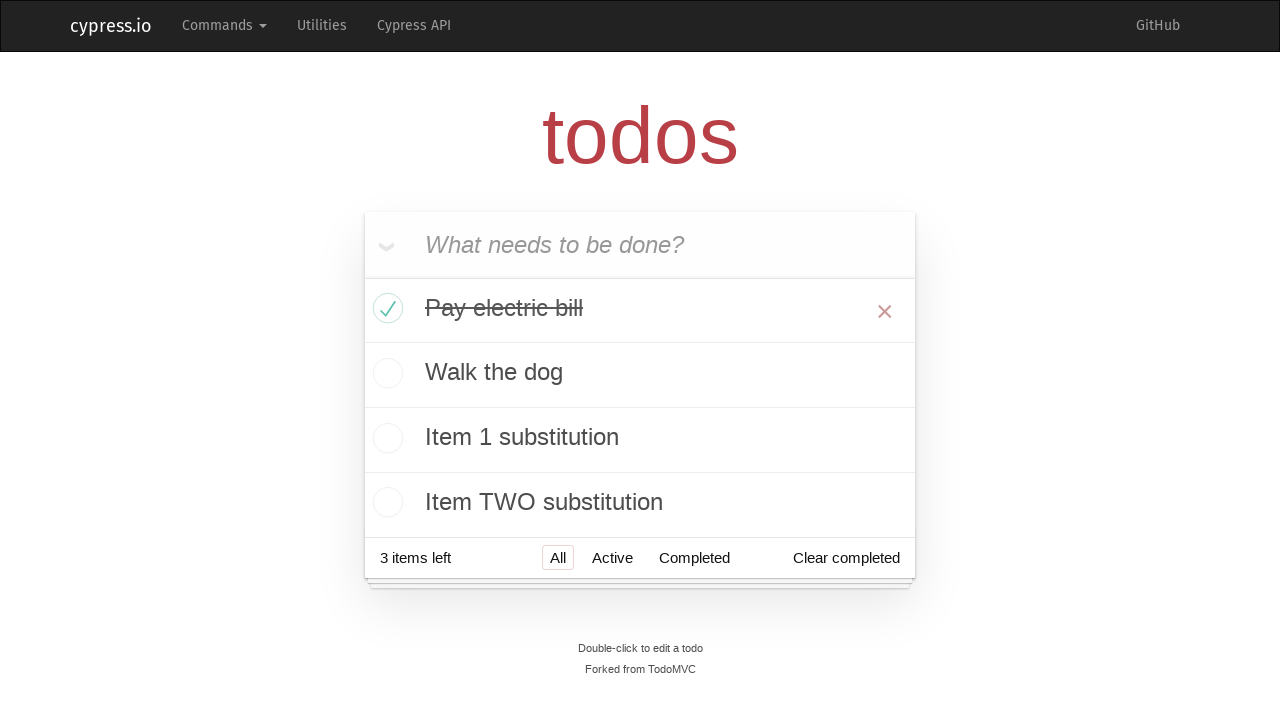

Checked 'Walk the dog' todo item at (385, 375) on li >> internal:has-text="Walk the dog"i >> internal:role=checkbox
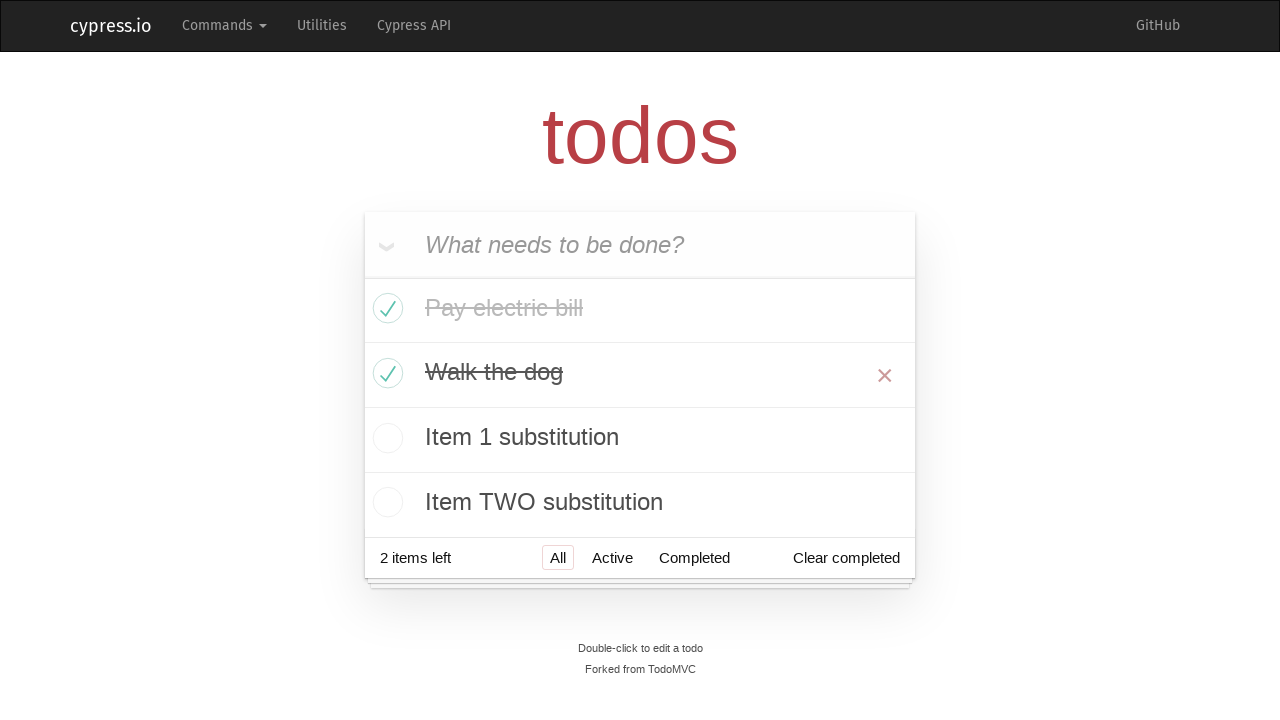

Unchecked 'Walk the dog' todo item at (385, 375) on li >> internal:has-text="Walk the dog"i >> internal:role=checkbox
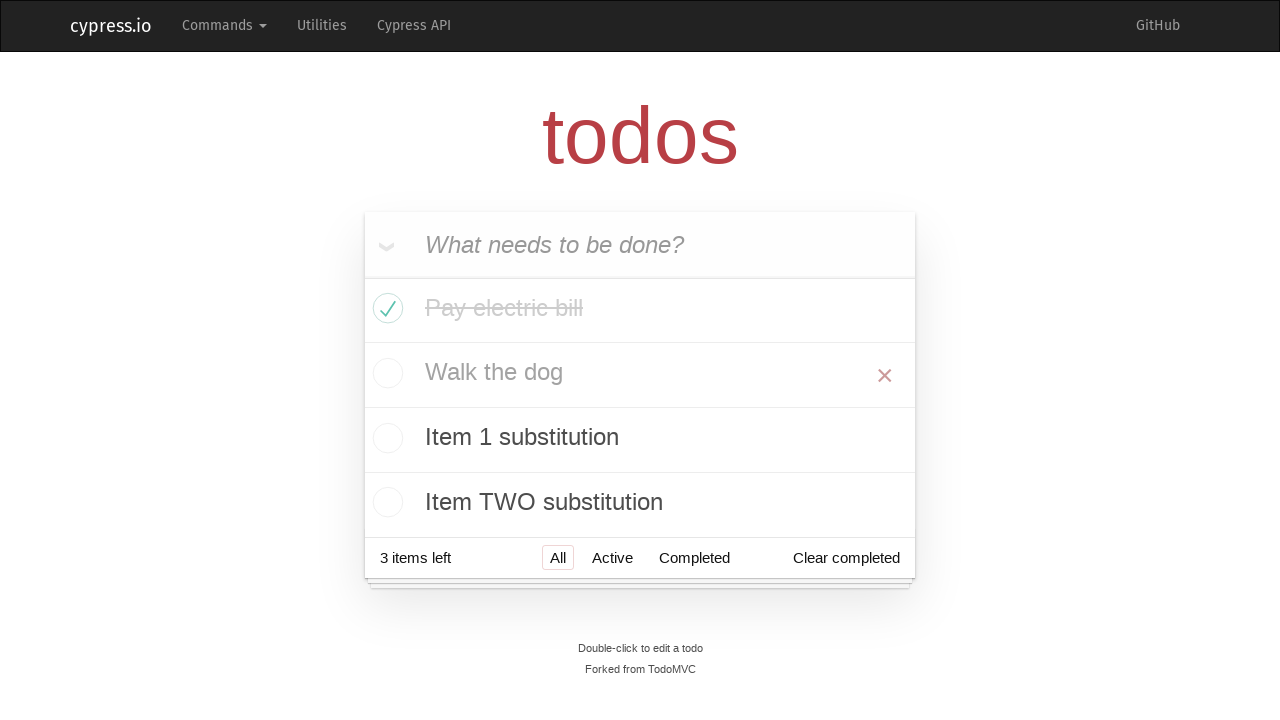

Checked 'Walk the dog' todo item again at (385, 375) on li >> internal:has-text="Walk the dog"i >> internal:role=checkbox
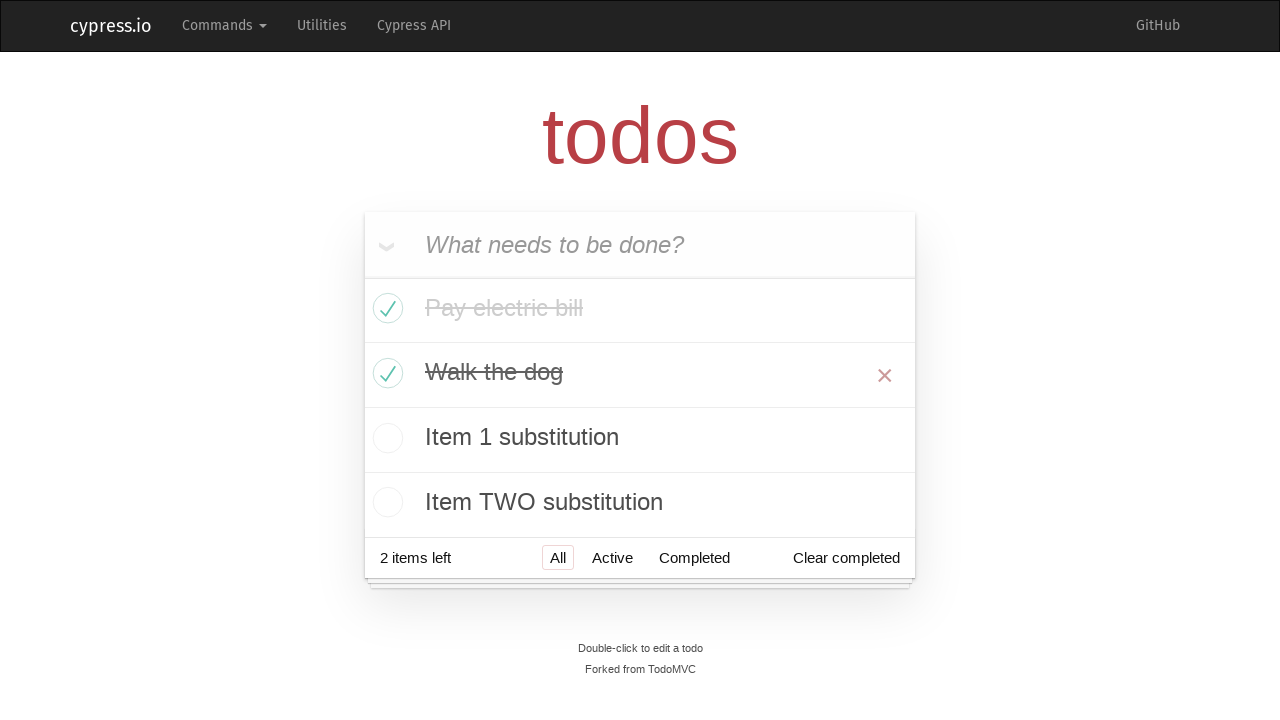

Checked 'Item 1 substitution' todo item at (385, 440) on li >> internal:has-text="Item 1 substitution"i >> internal:role=checkbox
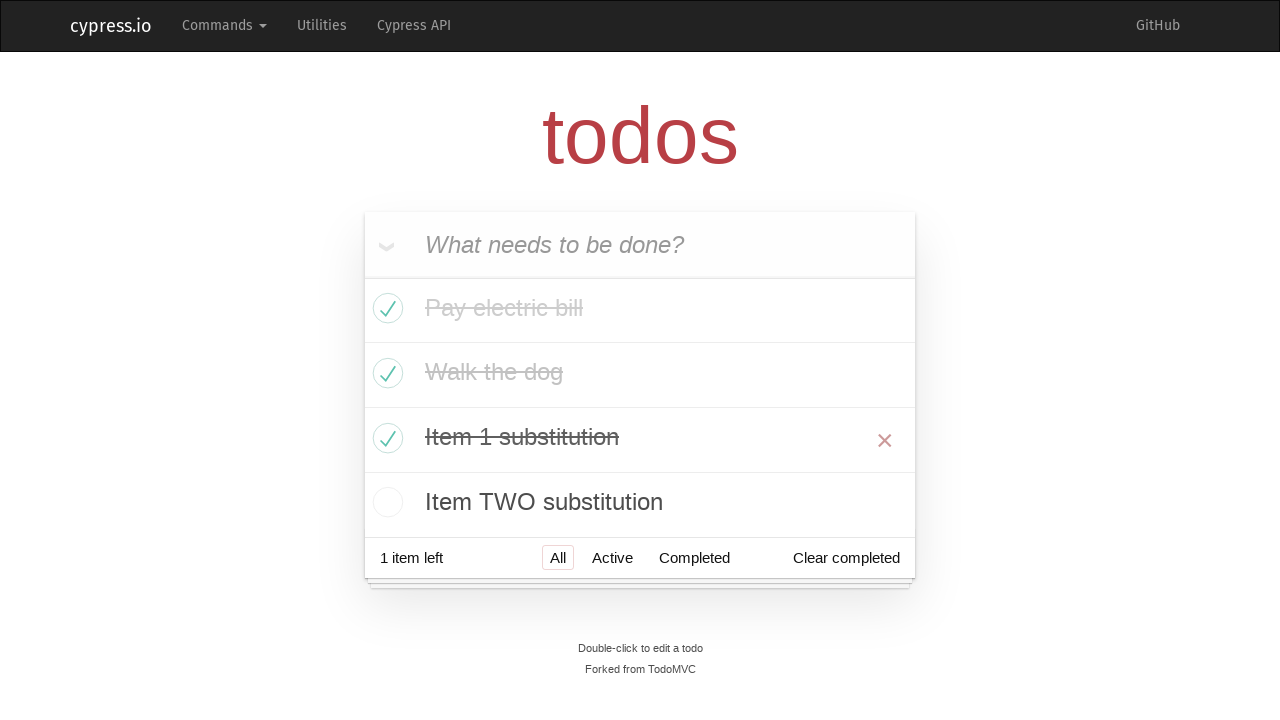

Unchecked 'Item 1 substitution' todo item at (385, 440) on li >> internal:has-text="Item 1 substitution"i >> internal:role=checkbox
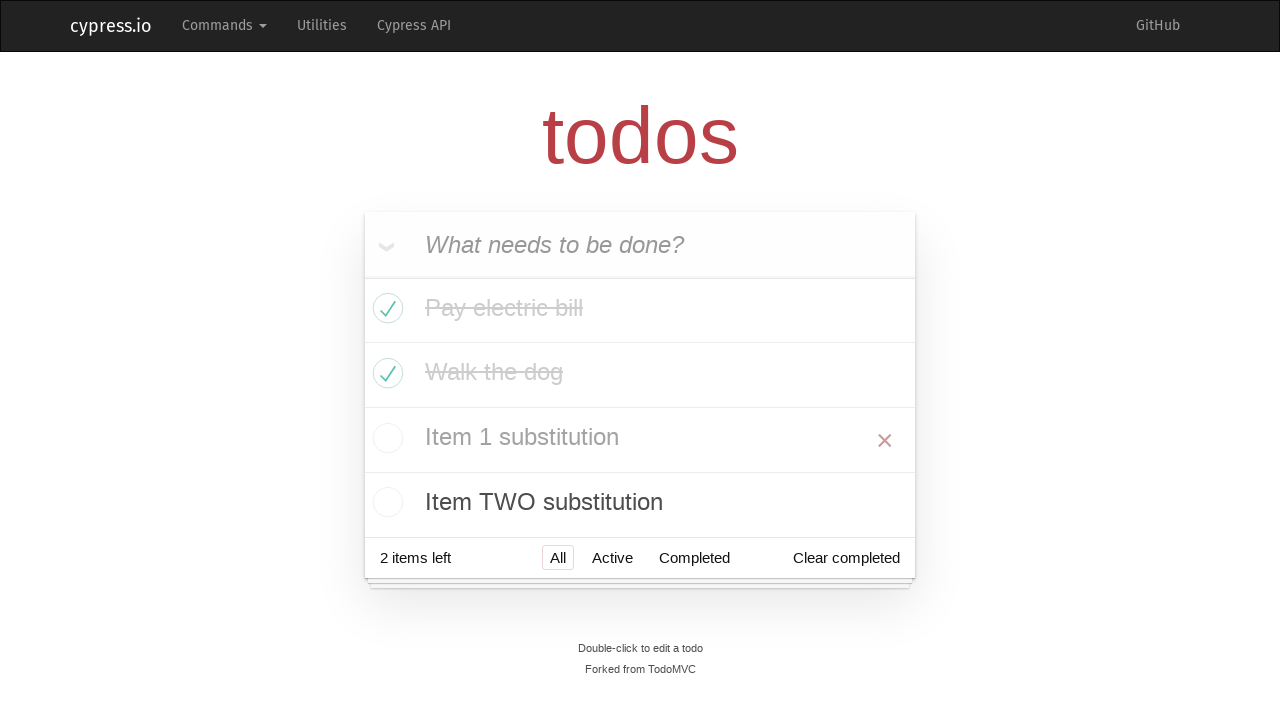

Clicked on 'Active' view link at (612, 557) on internal:role=link[name="Active"i]
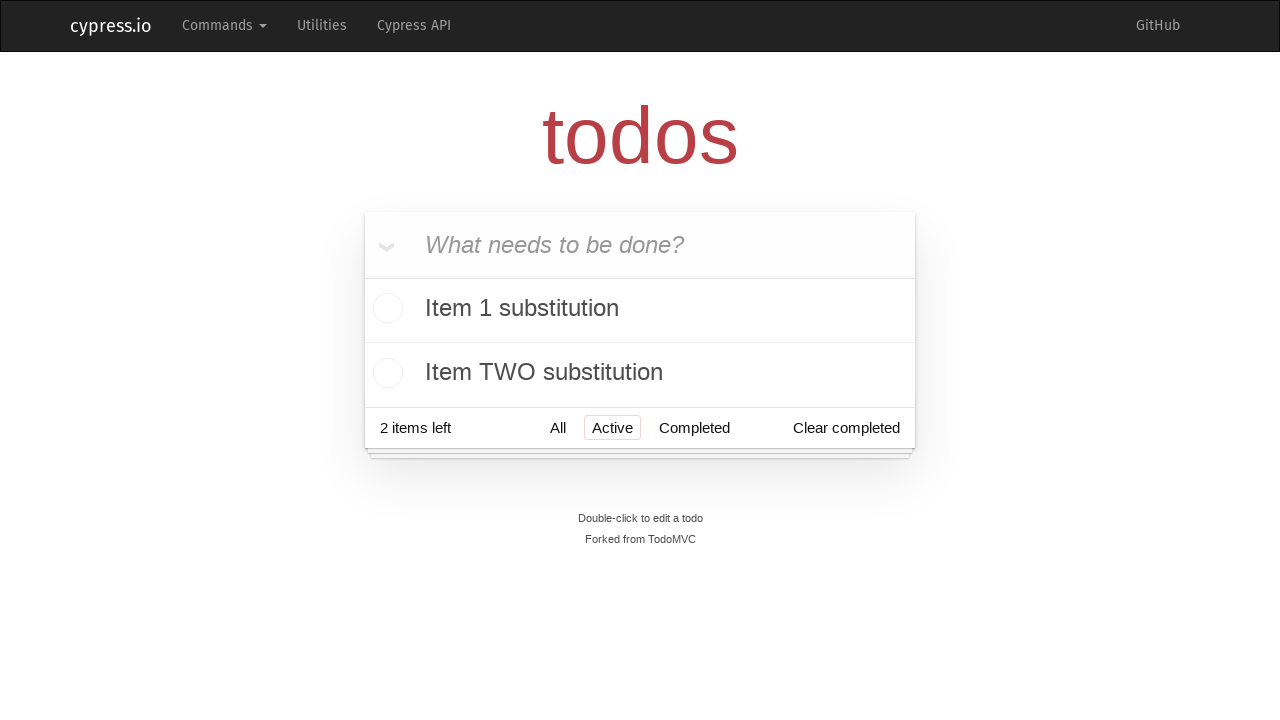

Clicked on 'All' view link at (558, 428) on internal:role=link[name="All"i]
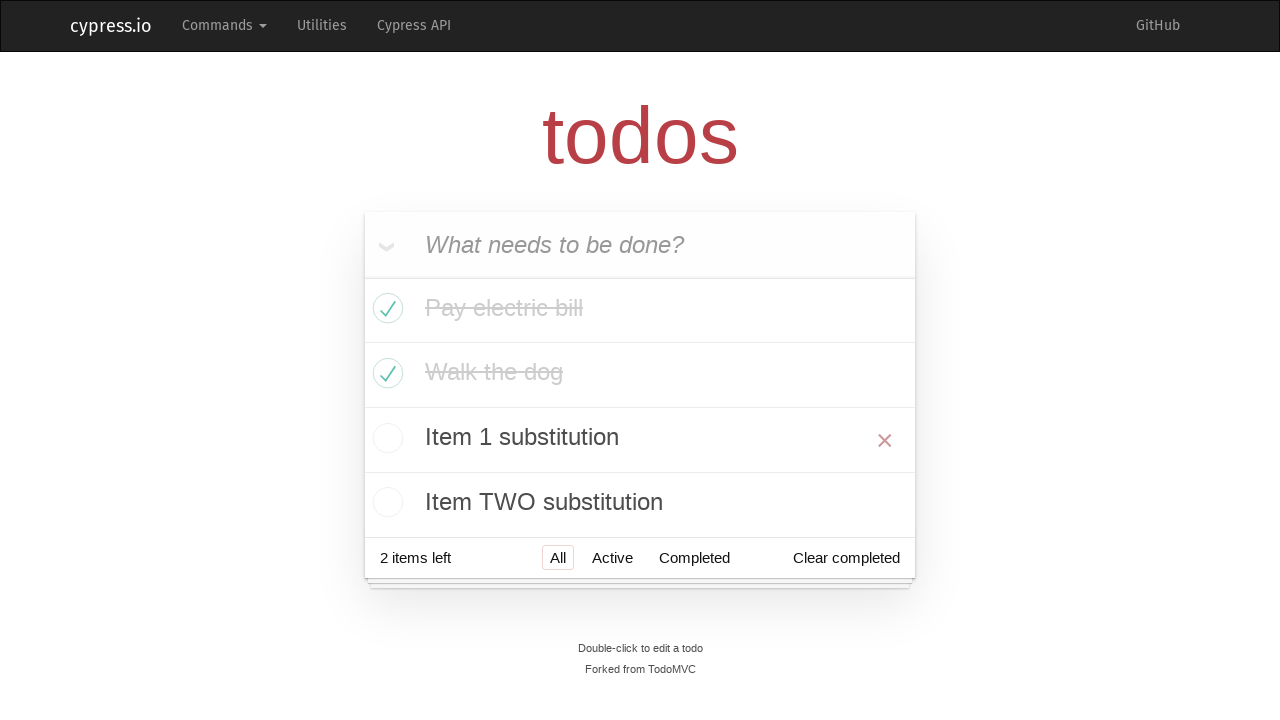

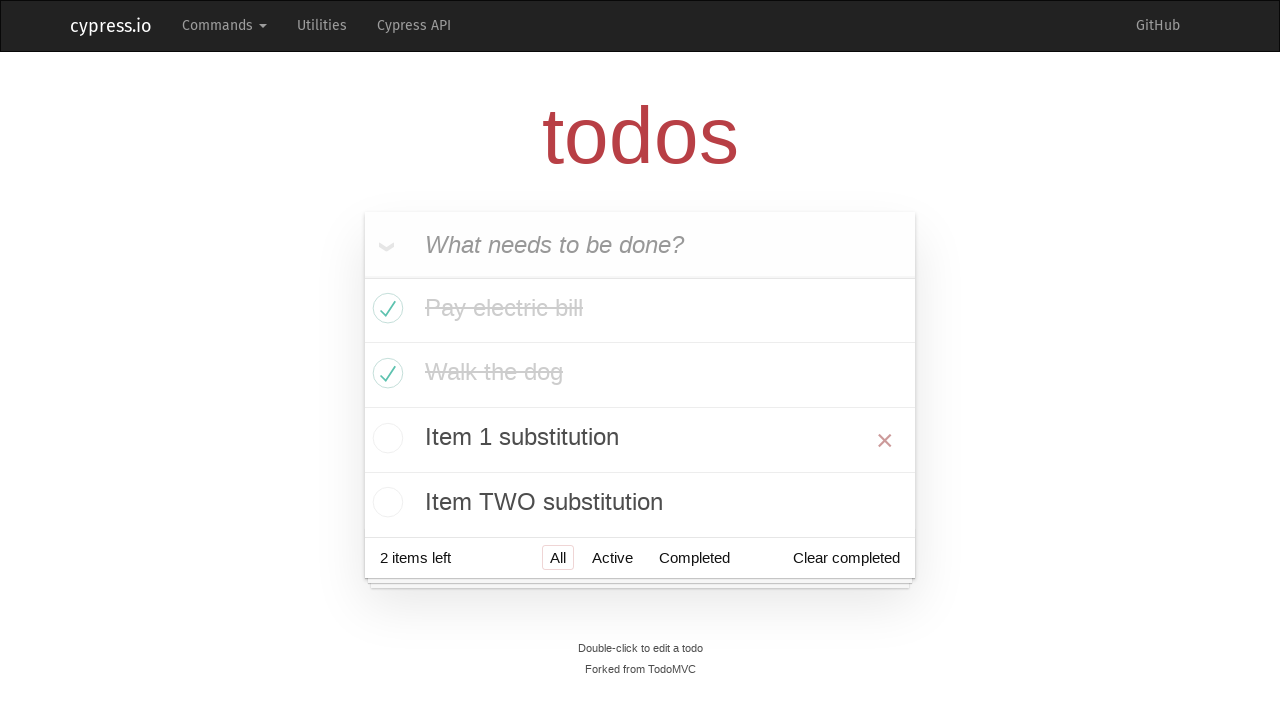